Tests navigation on the Naveen Automation Labs Academy website by clicking on the Webinars link and verifying the page loads.

Starting URL: https://academy.naveenautomationlabs.com/

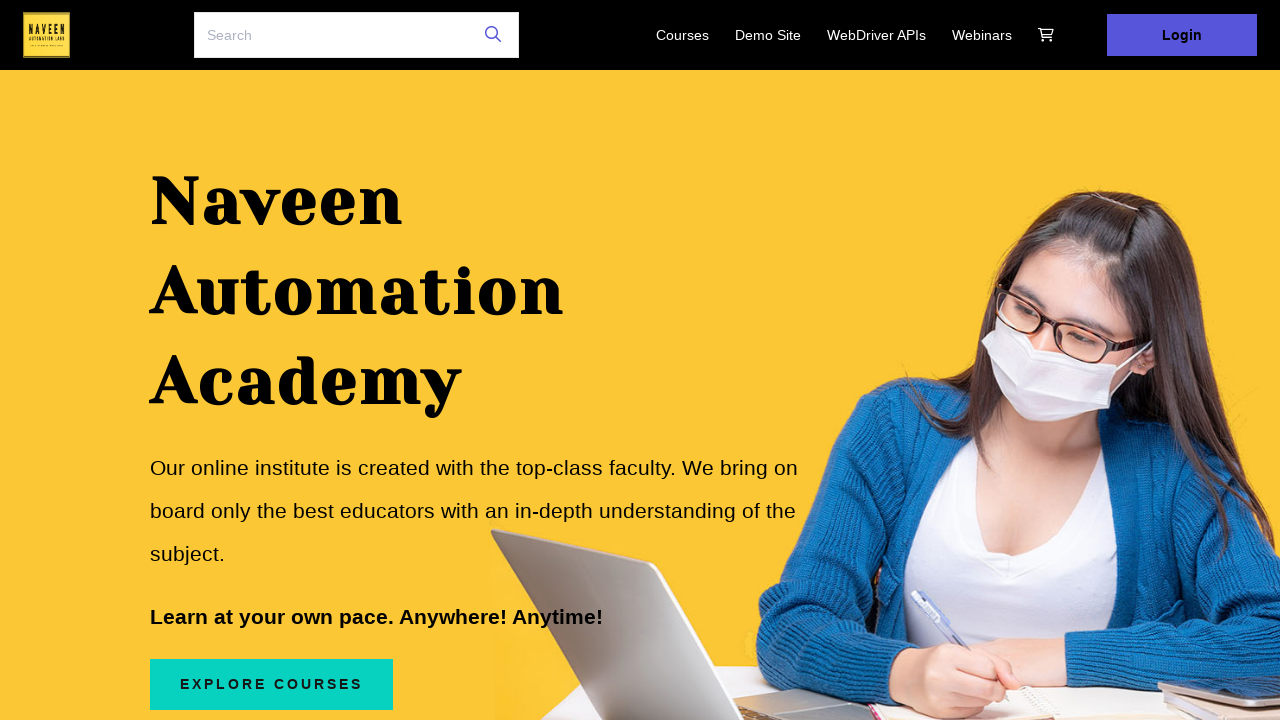

Set viewport size to 1920x1080
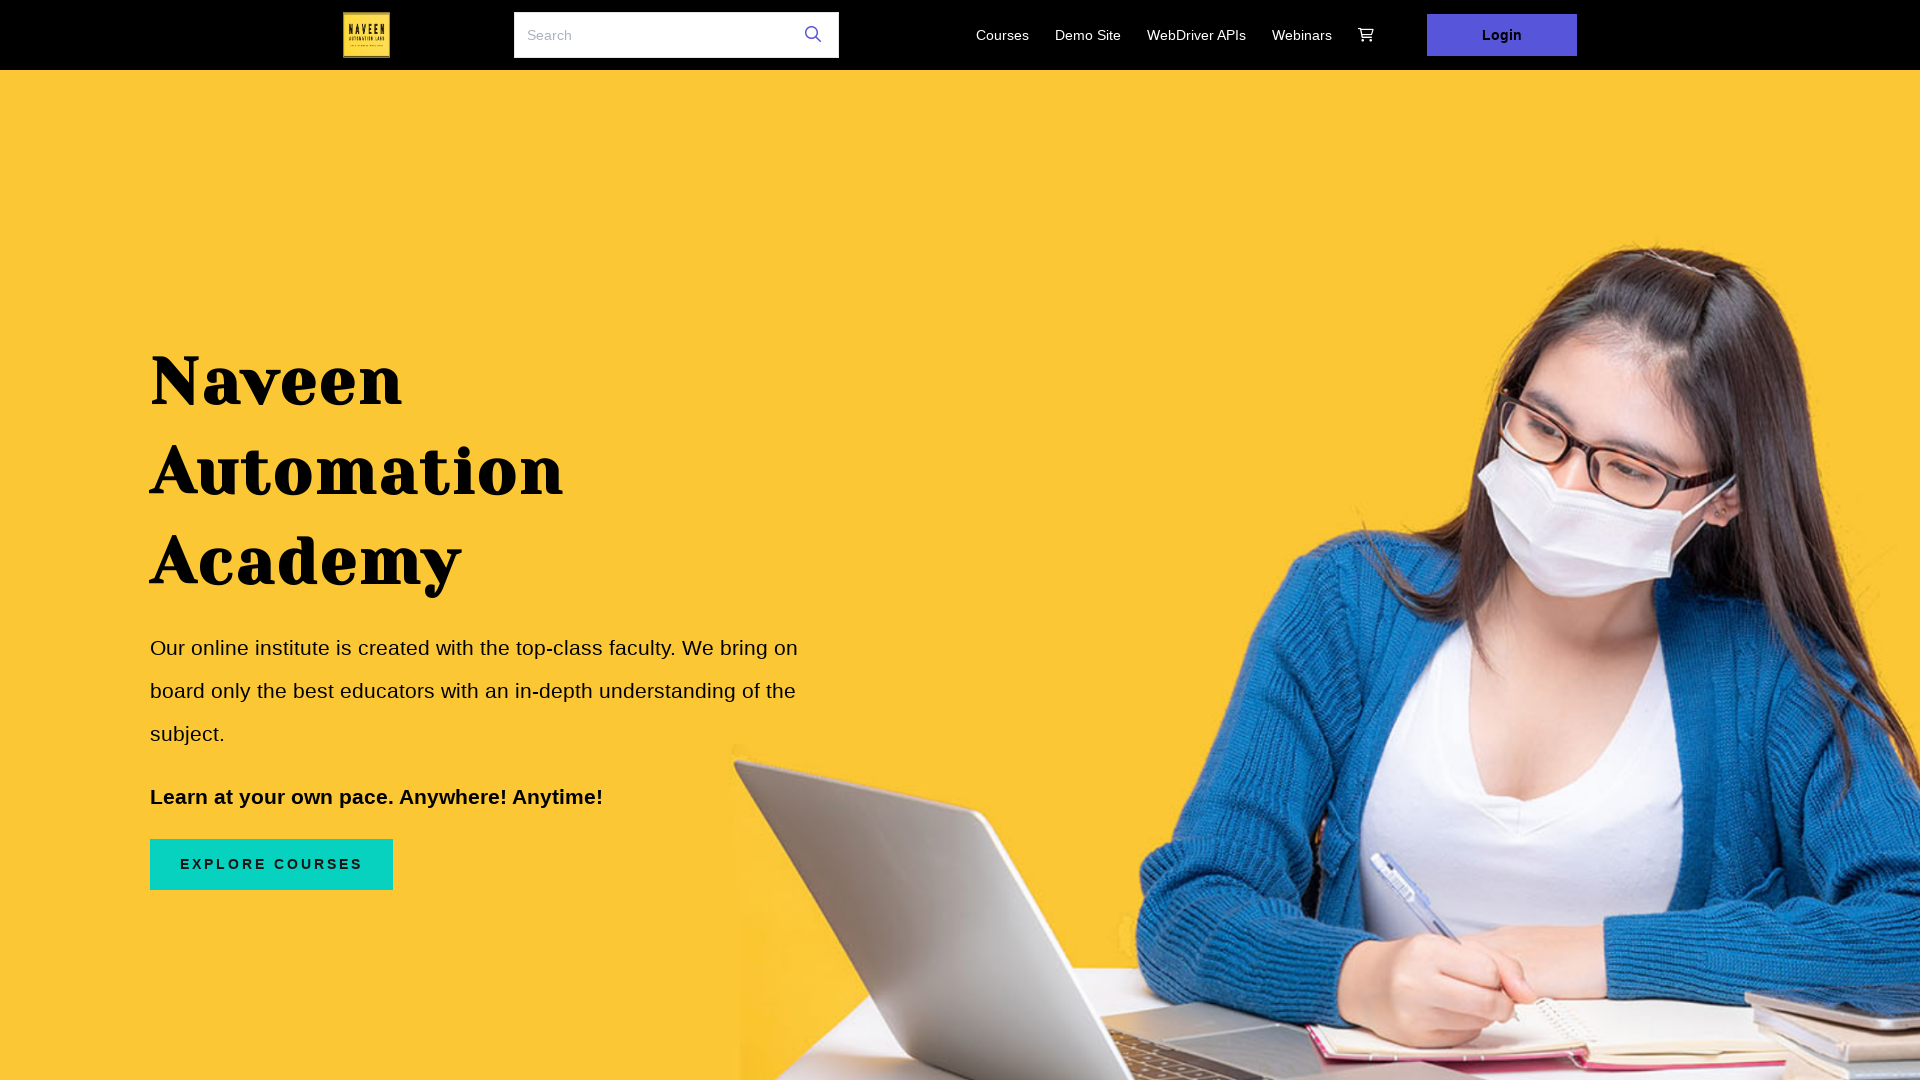

Retrieved and printed home page title
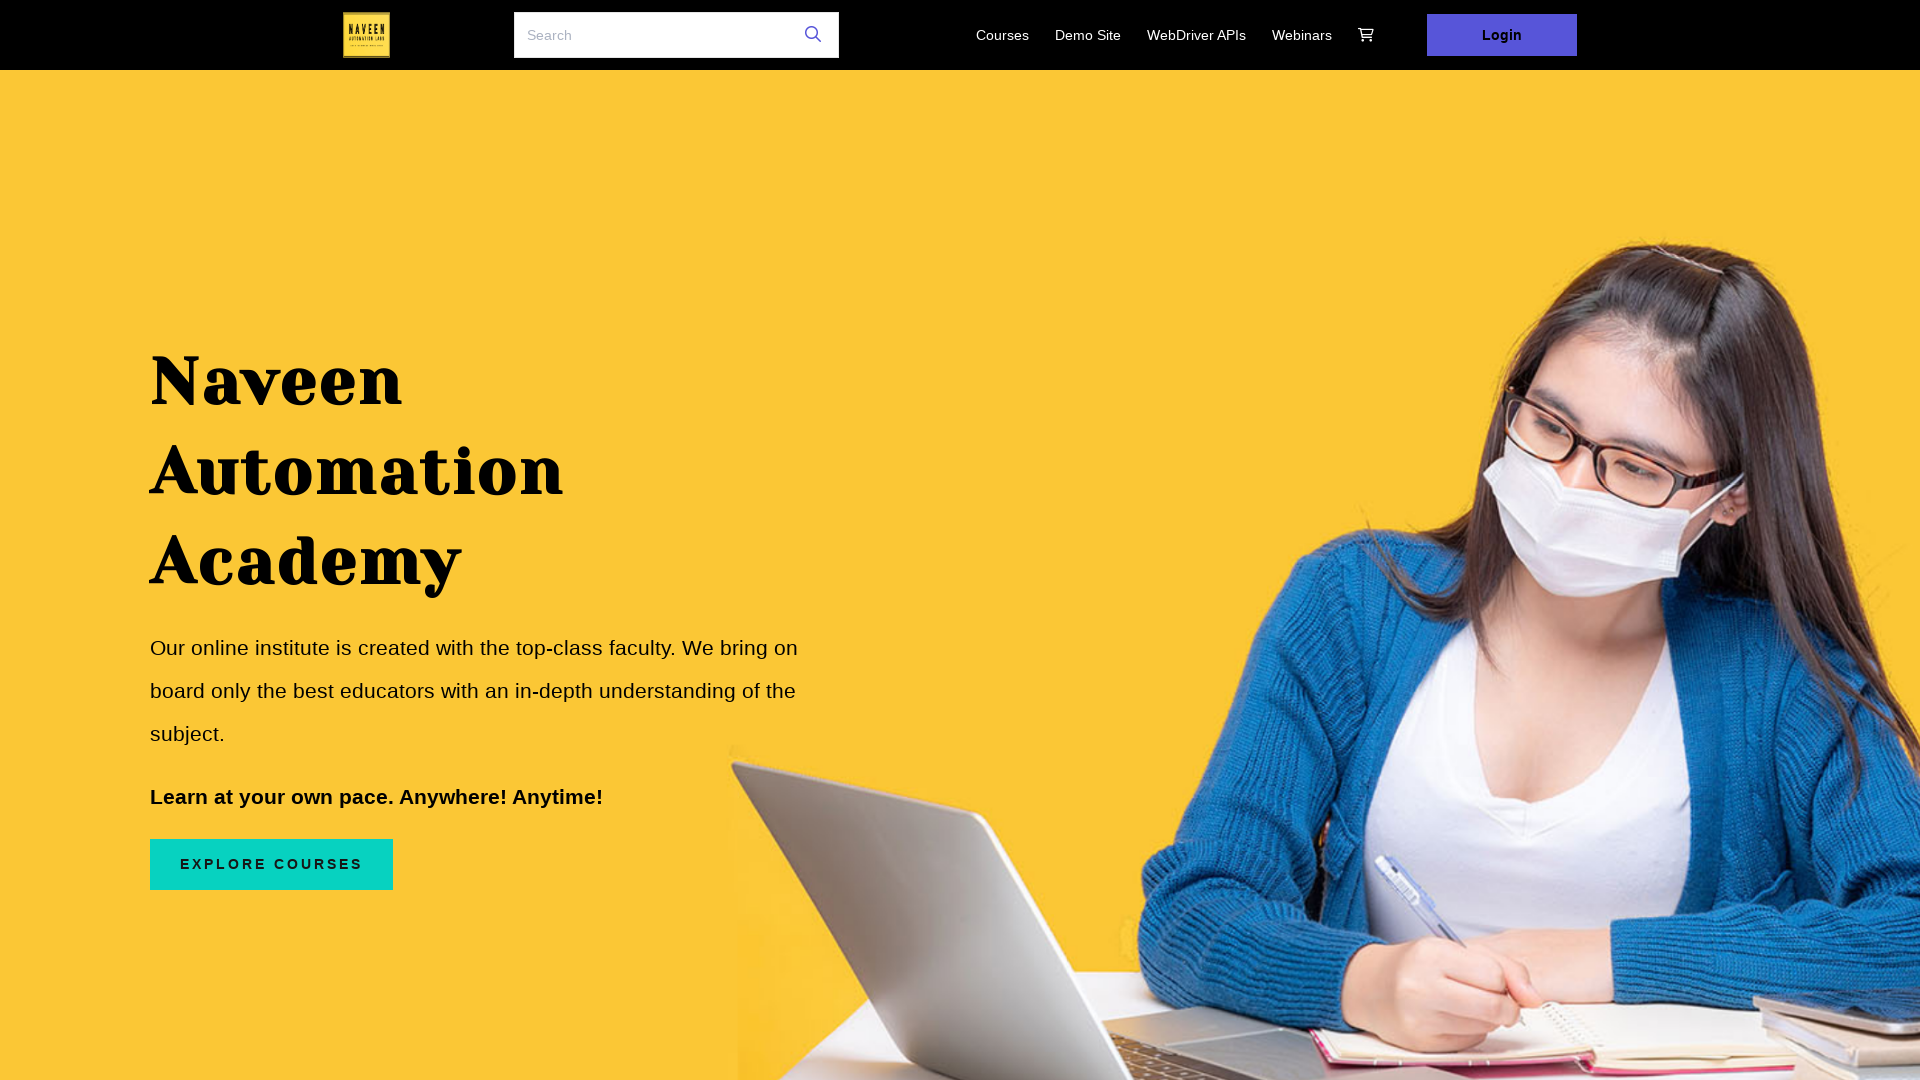

Waited for Webinars link to be visible
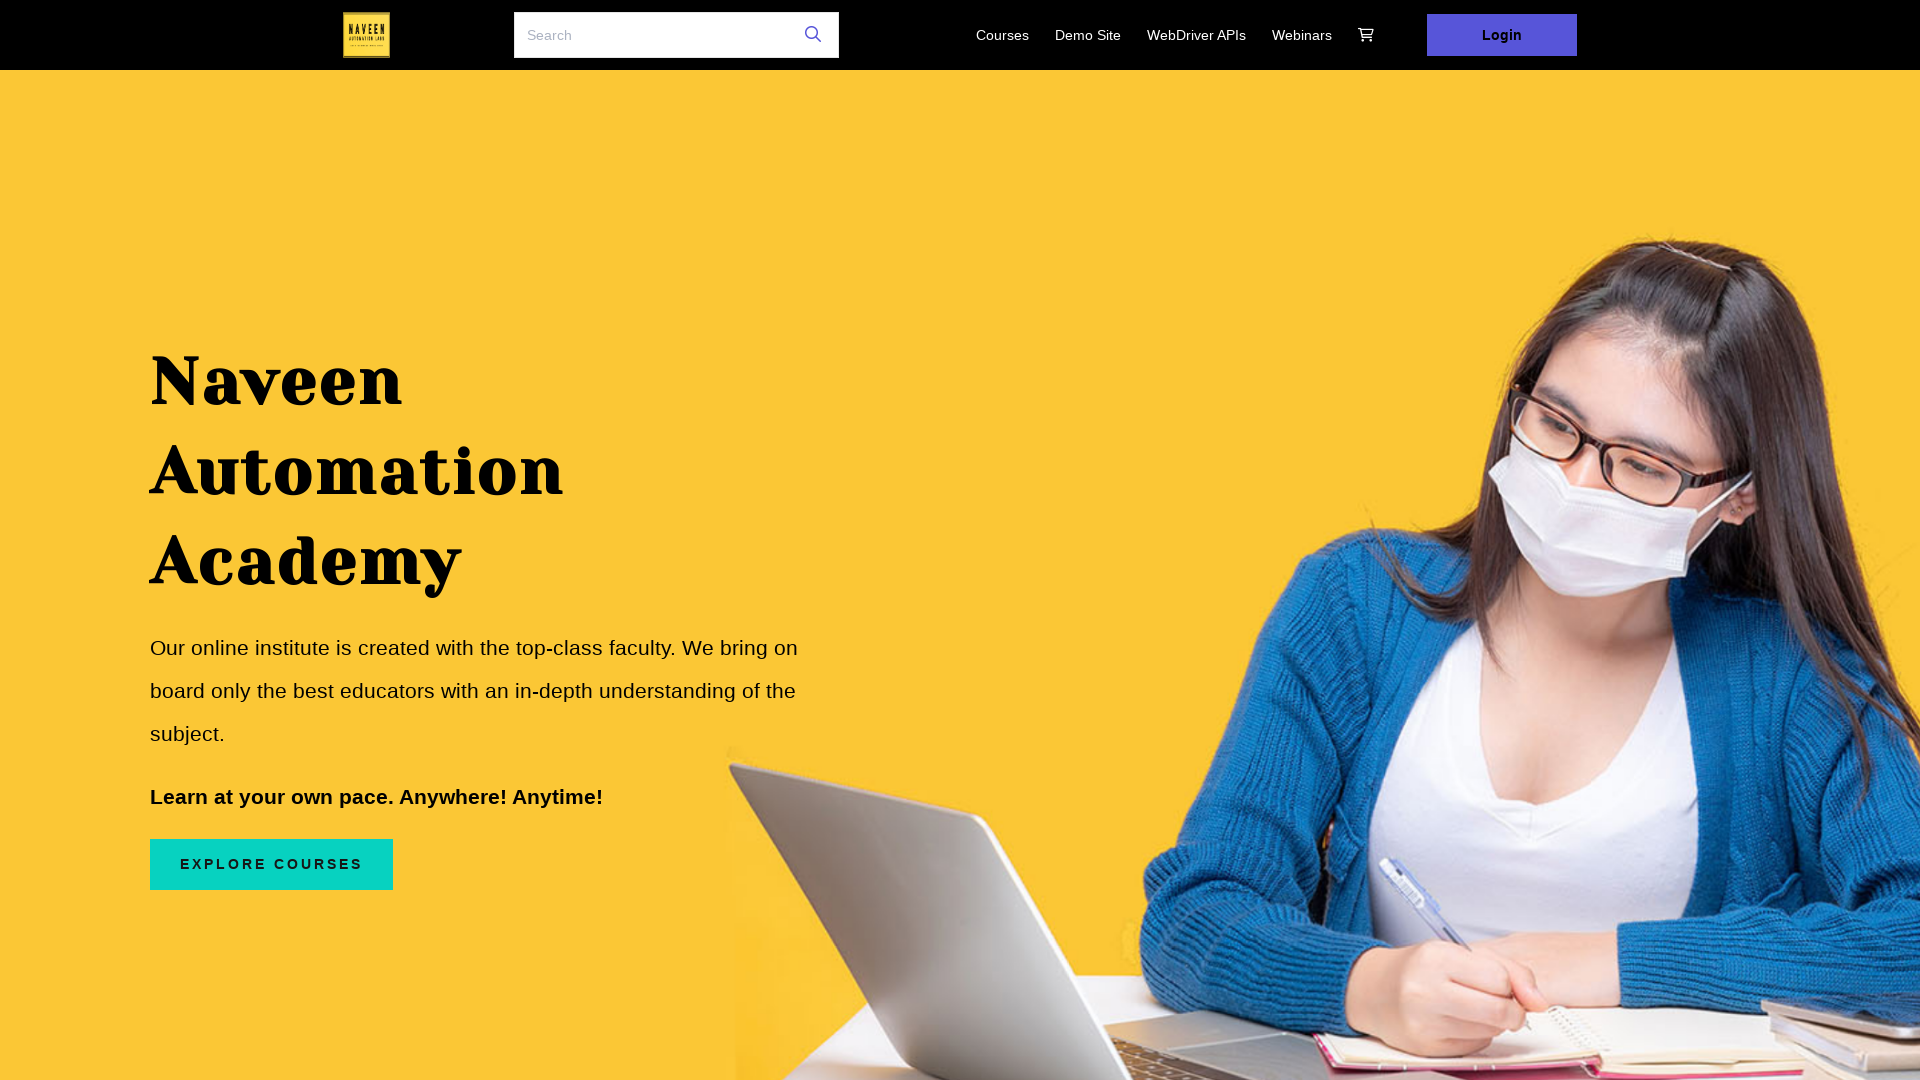

Clicked on Webinars link at (1302, 35) on xpath=//a[normalize-space()='Webinars']
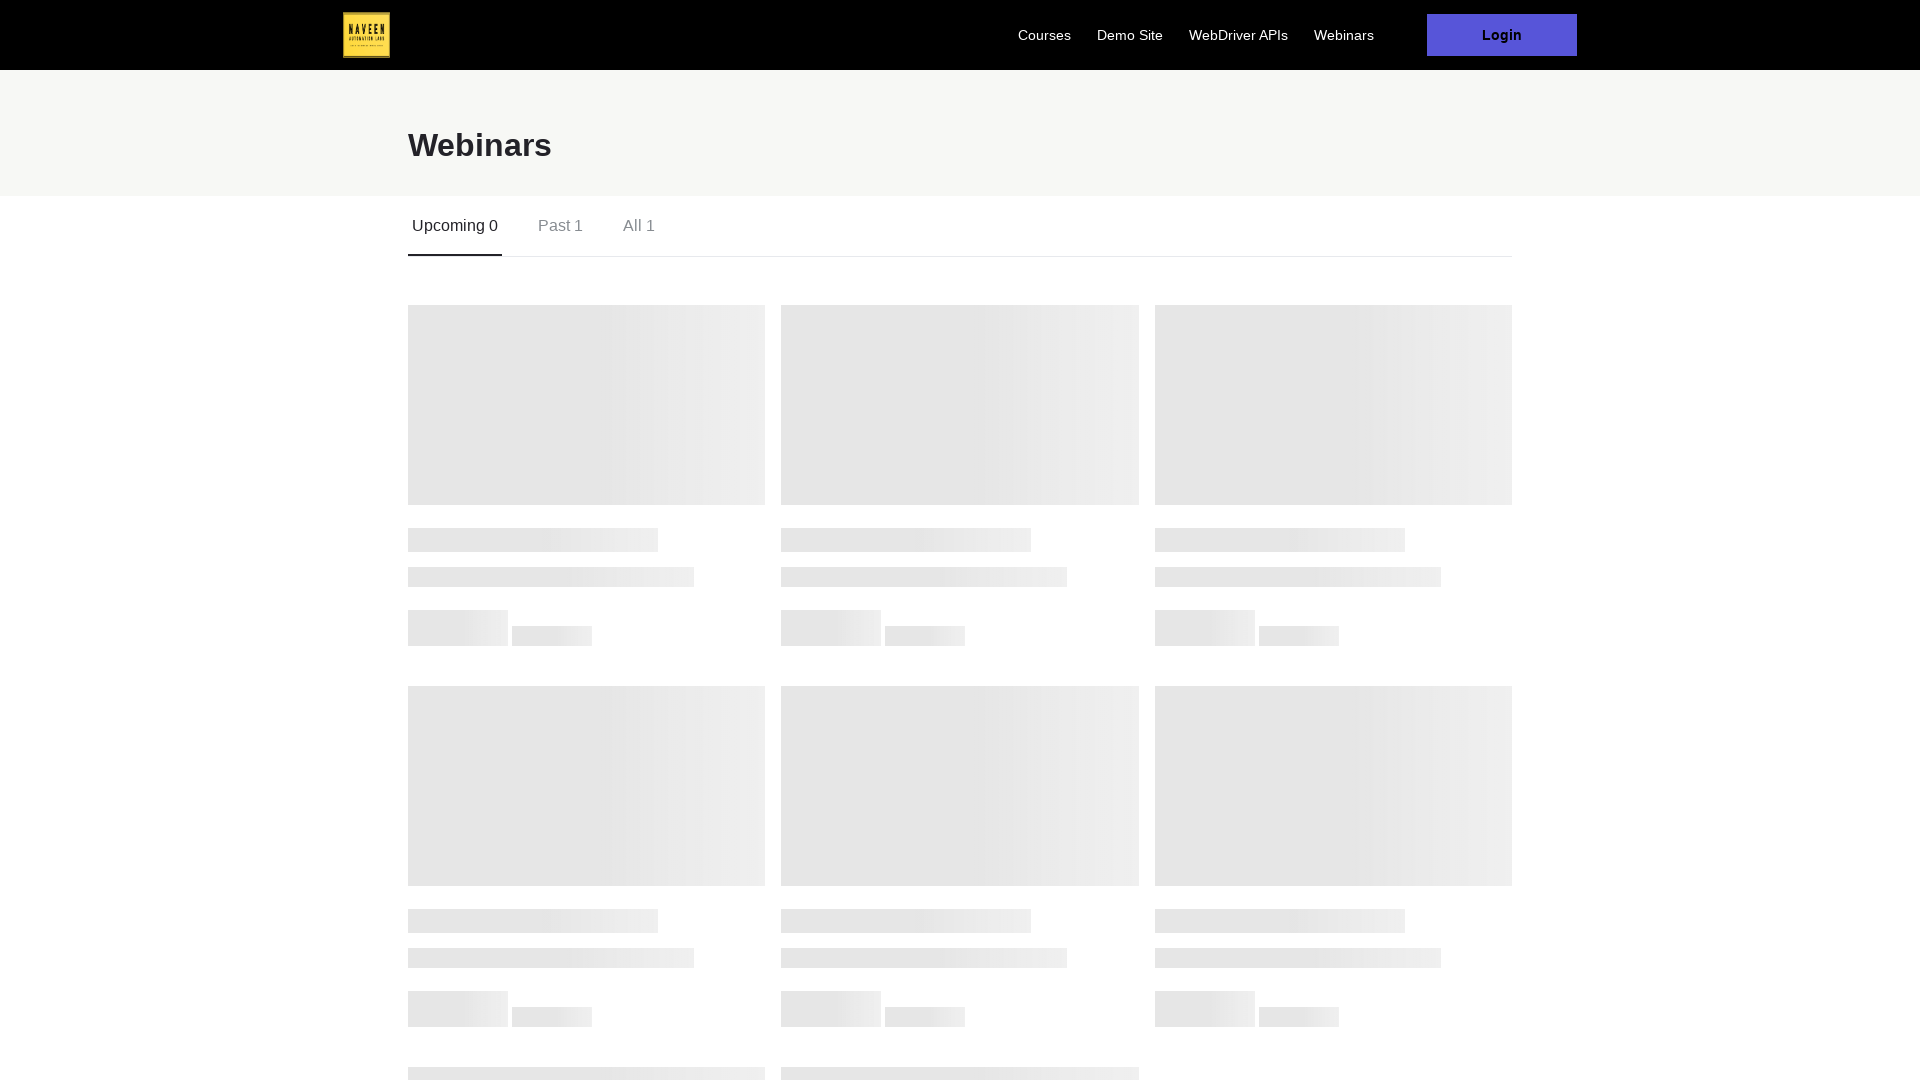

Waited for new page to load (domcontentloaded)
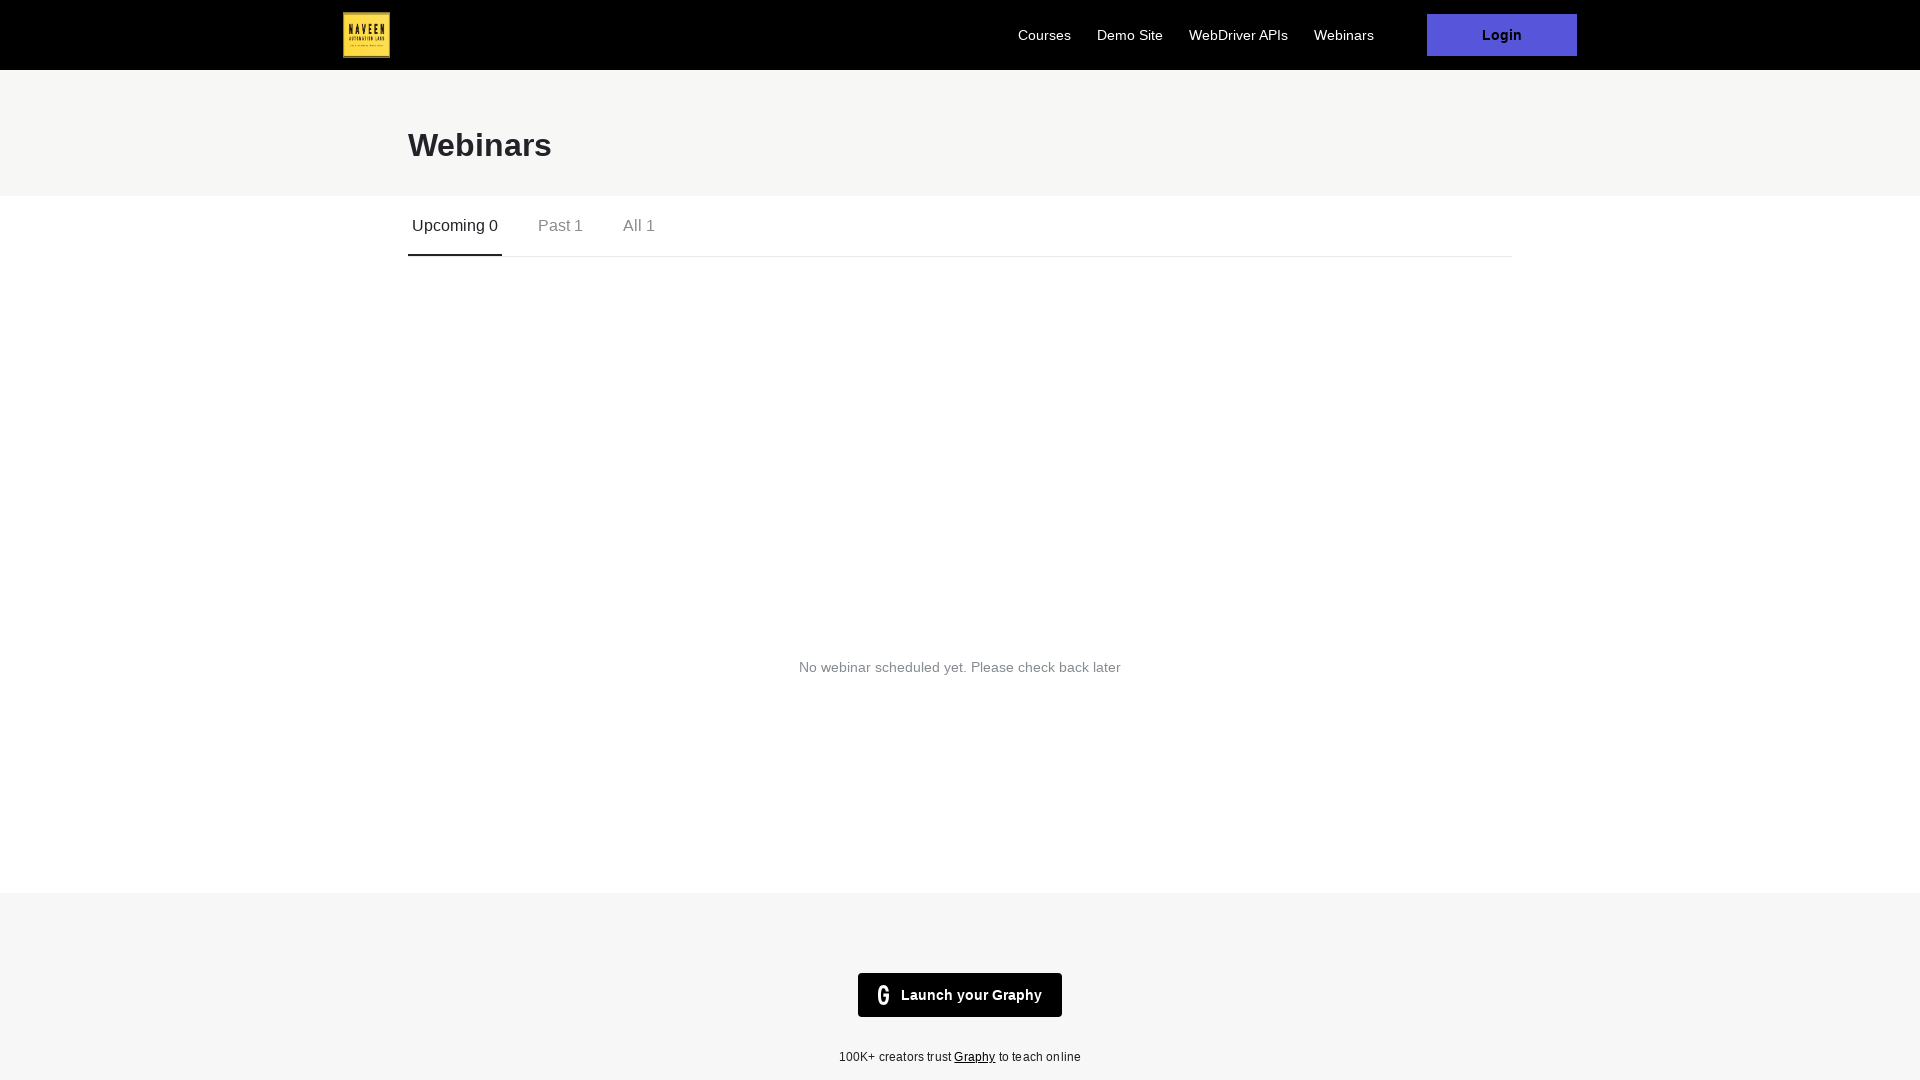

Retrieved and printed new page title after navigation
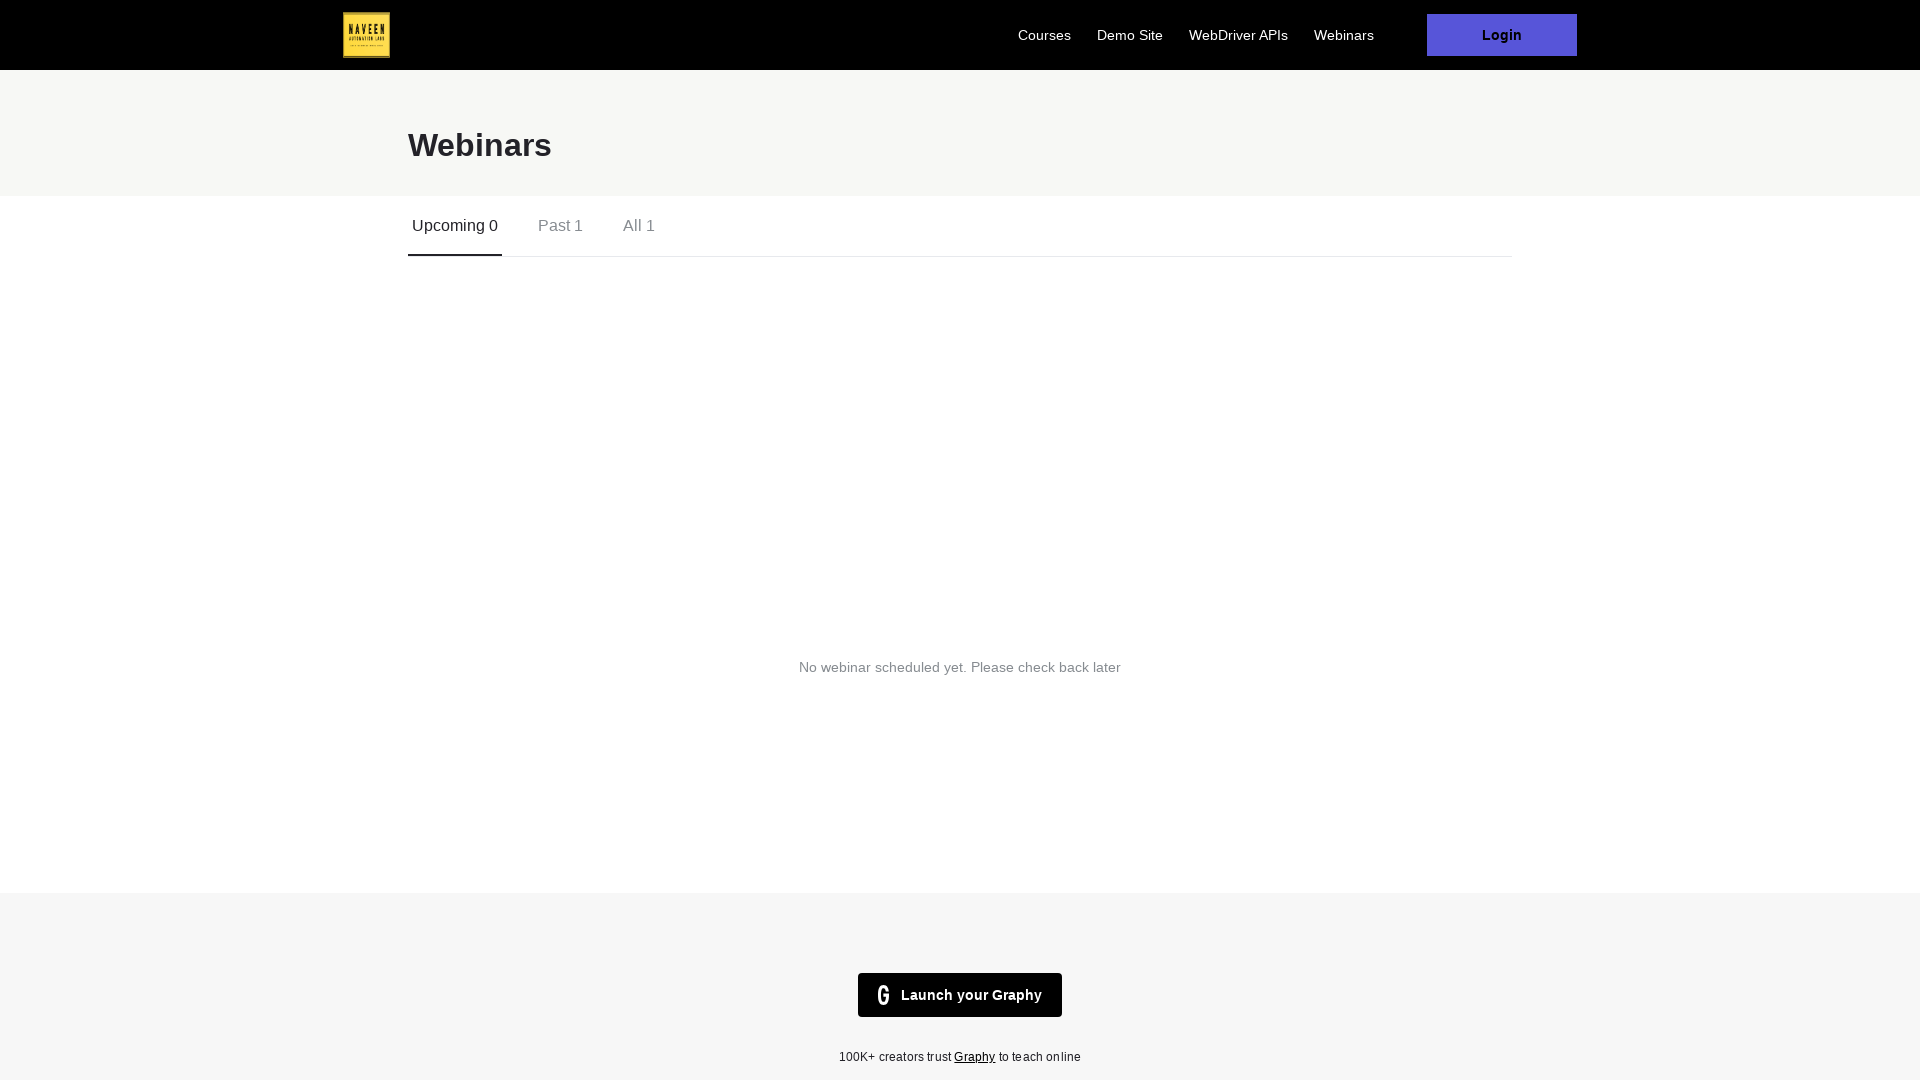

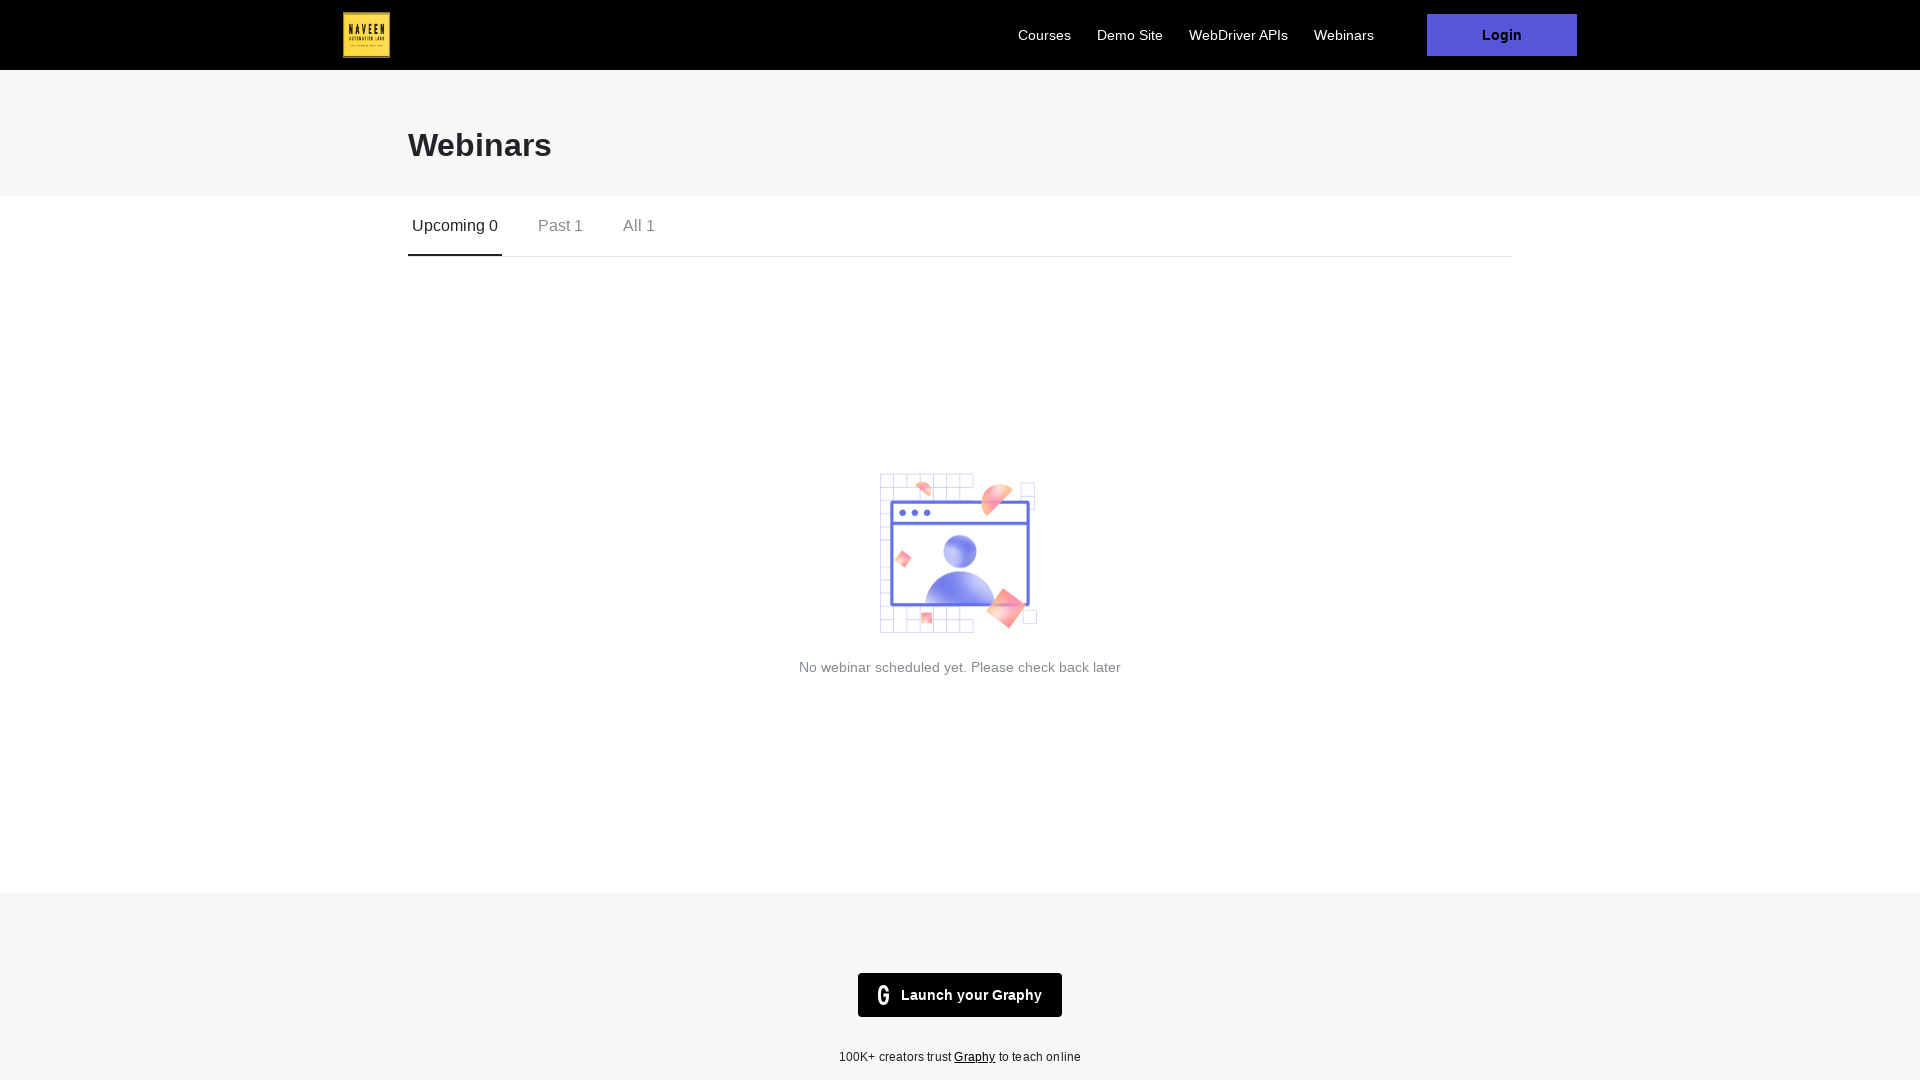